Automated voting script that visits multiple topsite URLs and clicks vote buttons on each page

Starting URL: http://www.root-top.com/topsite/virtu4lgames/in.php?ID=6916

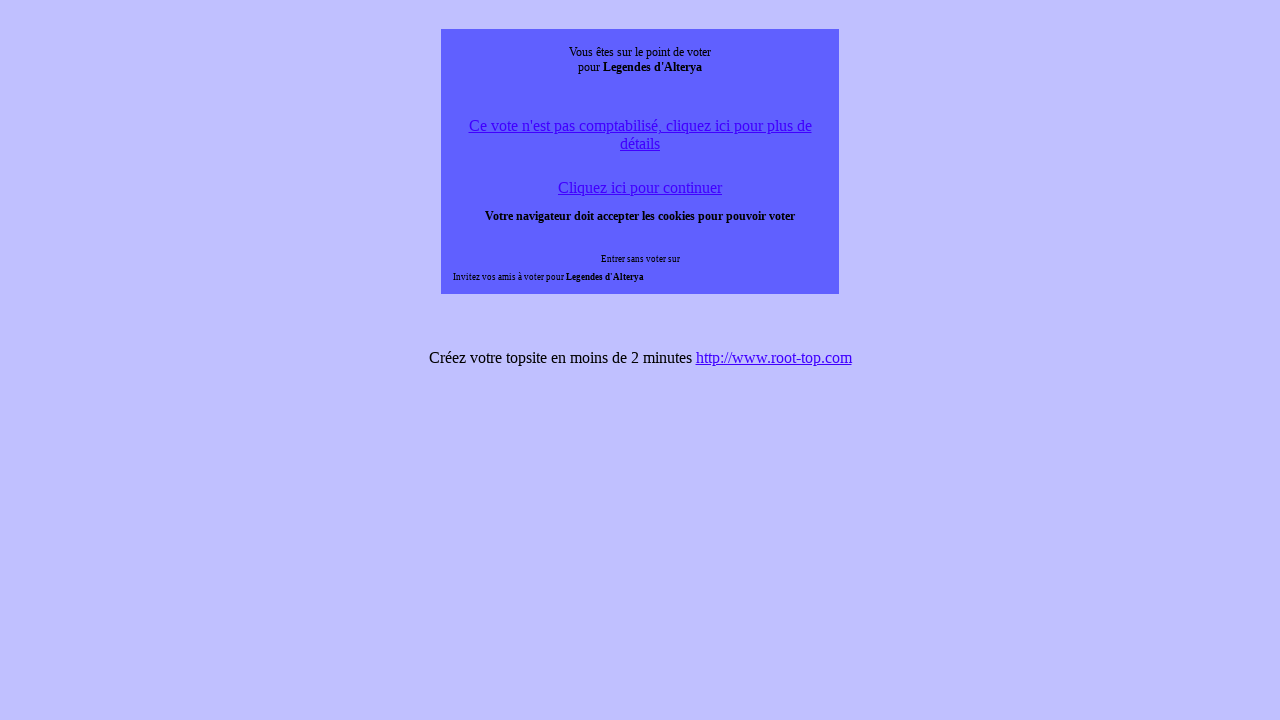

Waited 2 seconds on initial topsite
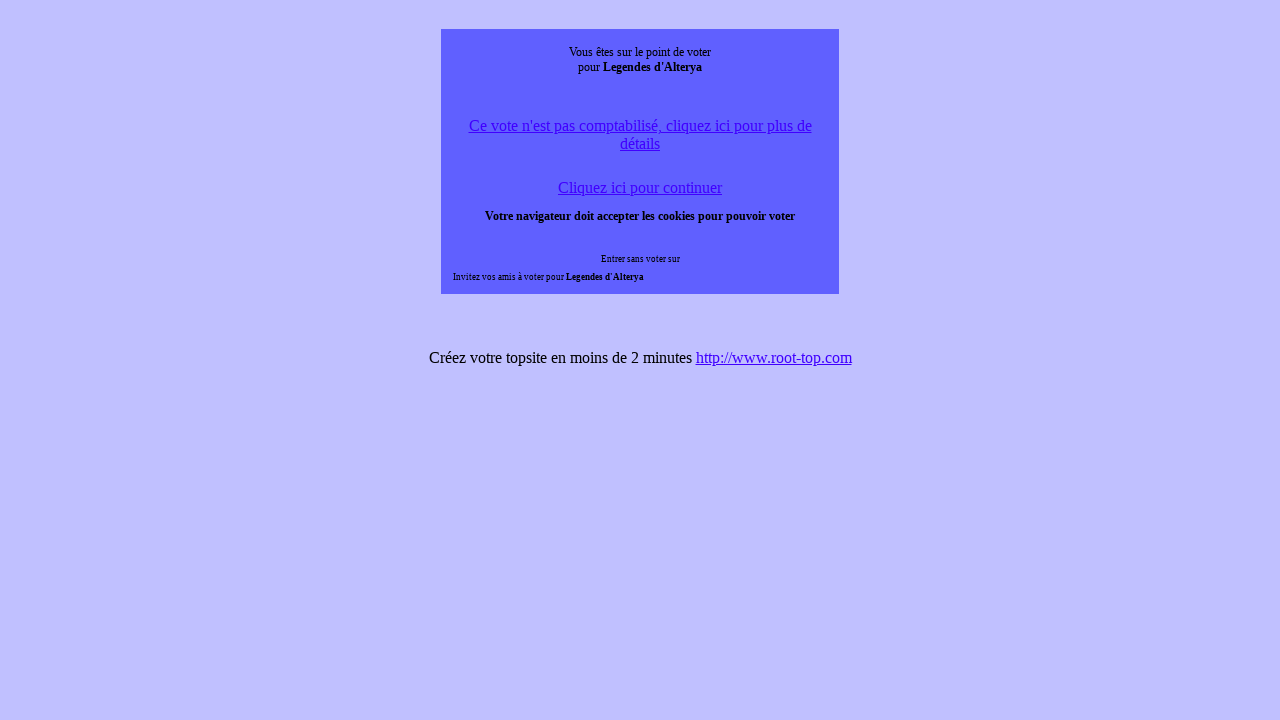

Reloaded initial topsite page
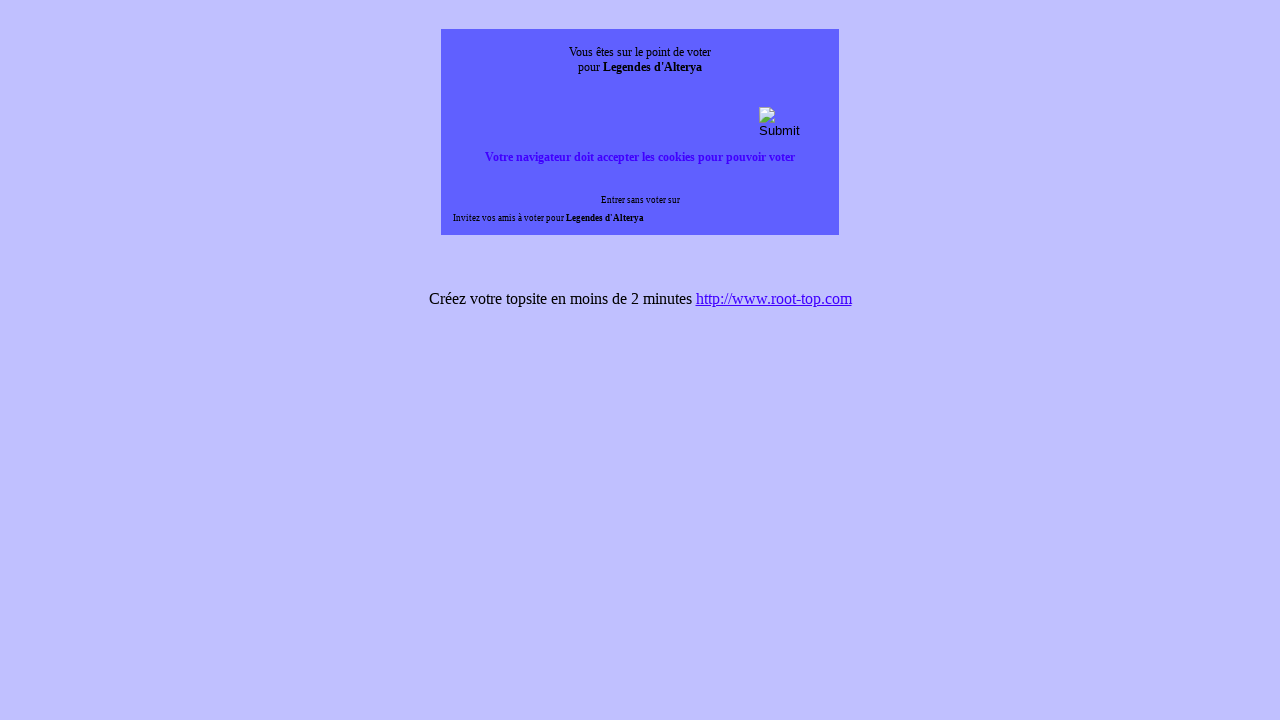

Waited 2 seconds after reload
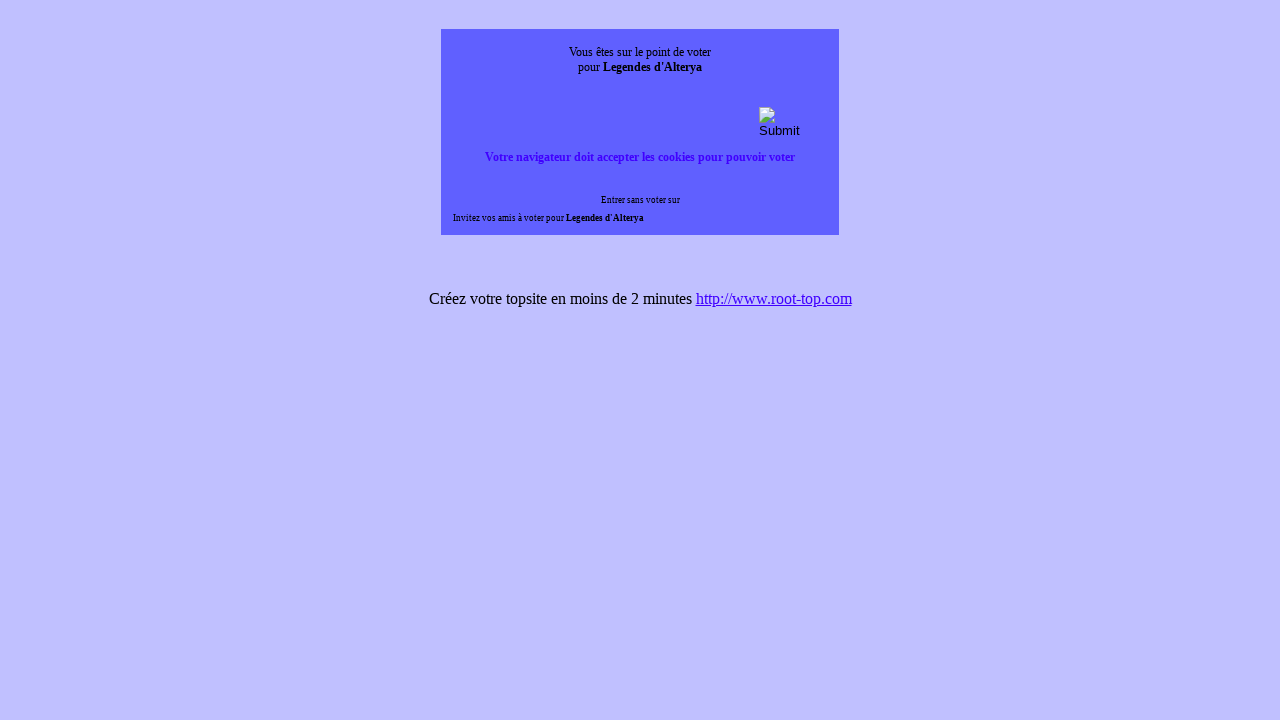

Clicked vote button on initial topsite at (780, 122) on #BA
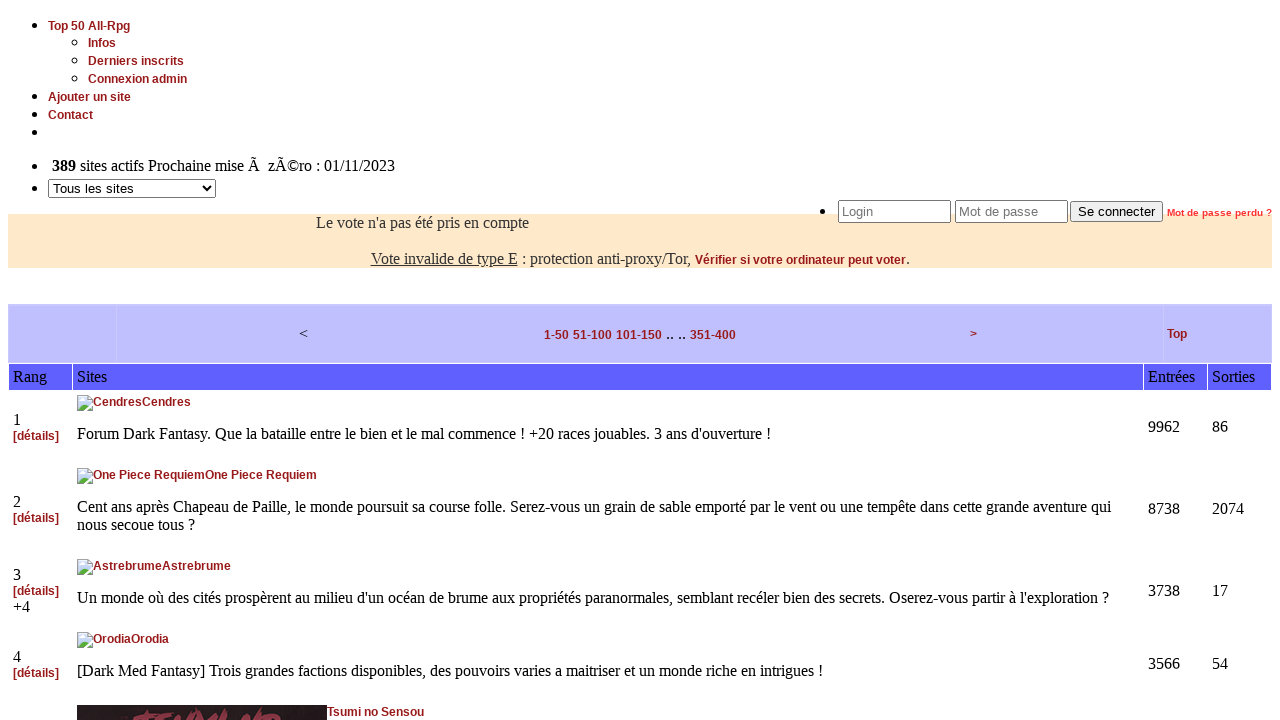

Waited 2 seconds after voting on initial topsite
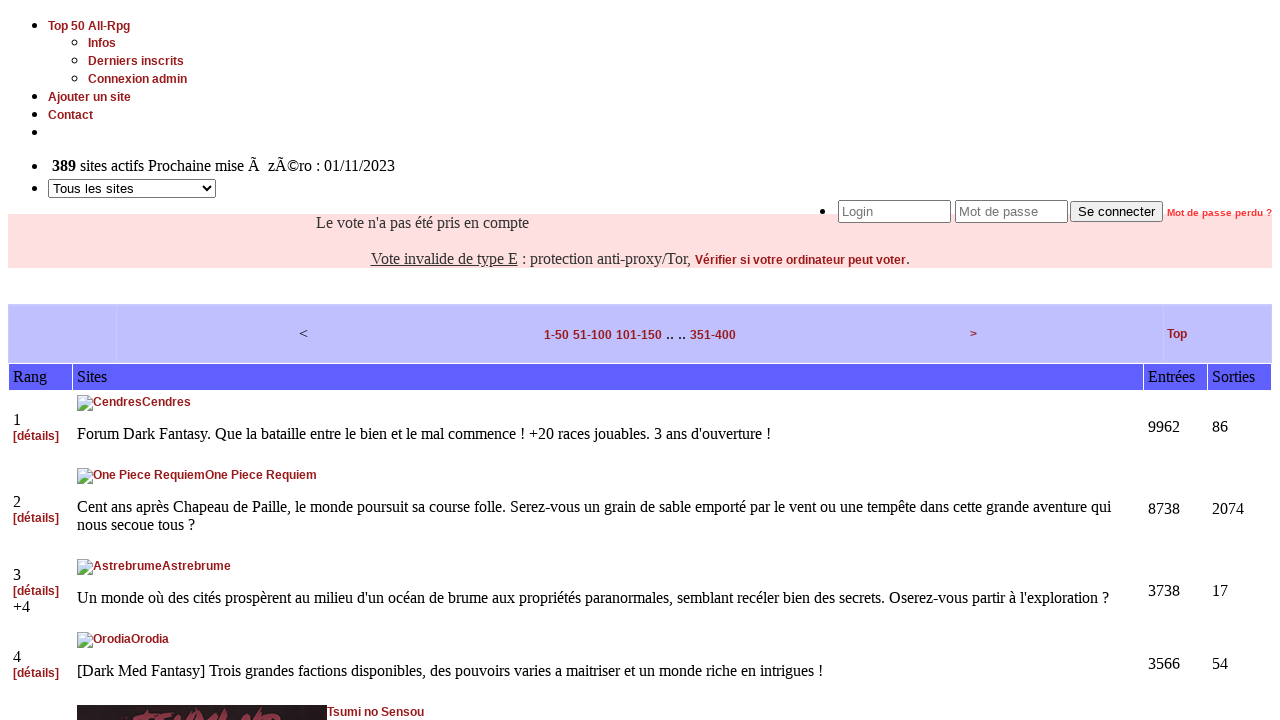

Navigated to topsite: http://www.root-top.com/topsite/obsession27/in.php?ID=27483
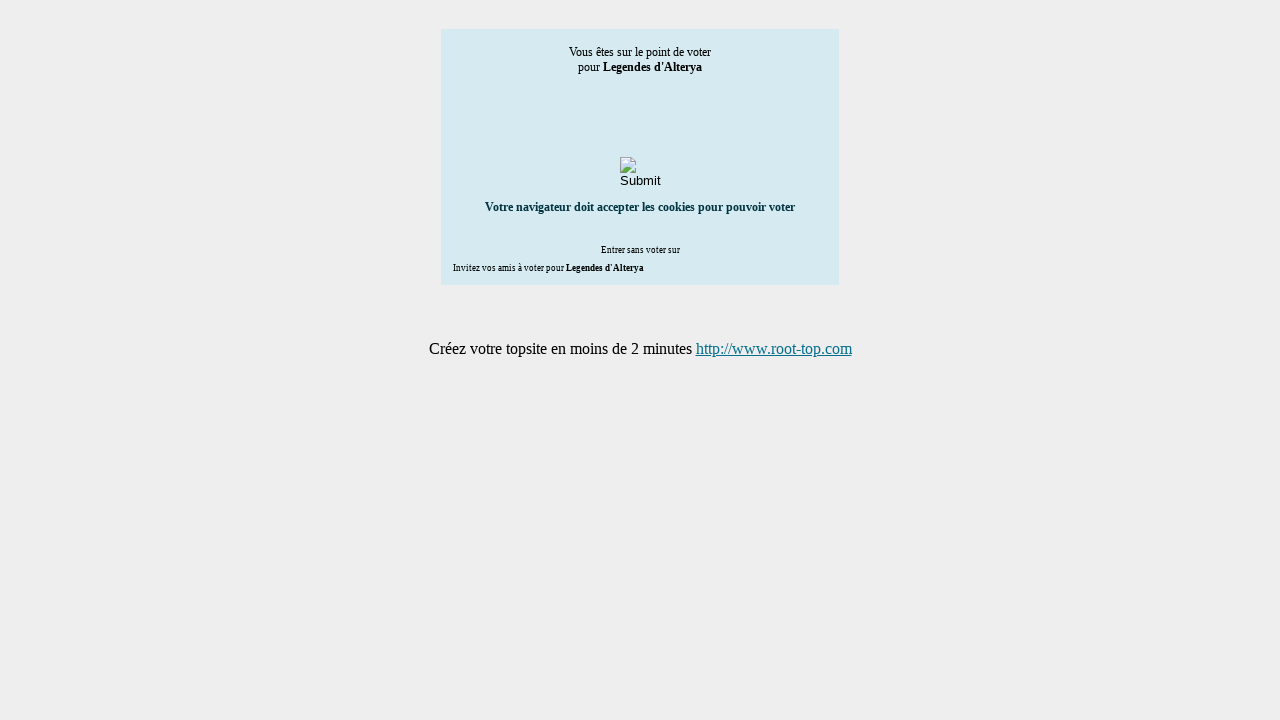

Waited 2 seconds after navigation
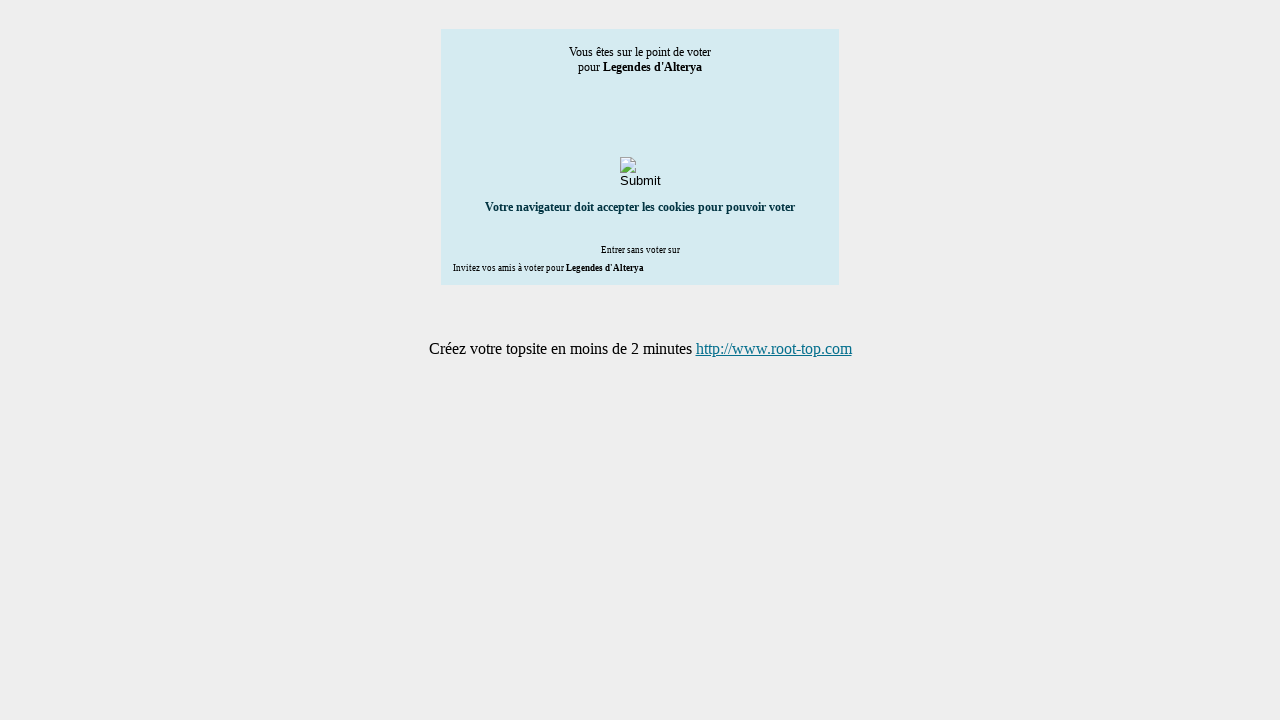

Reloaded topsite page
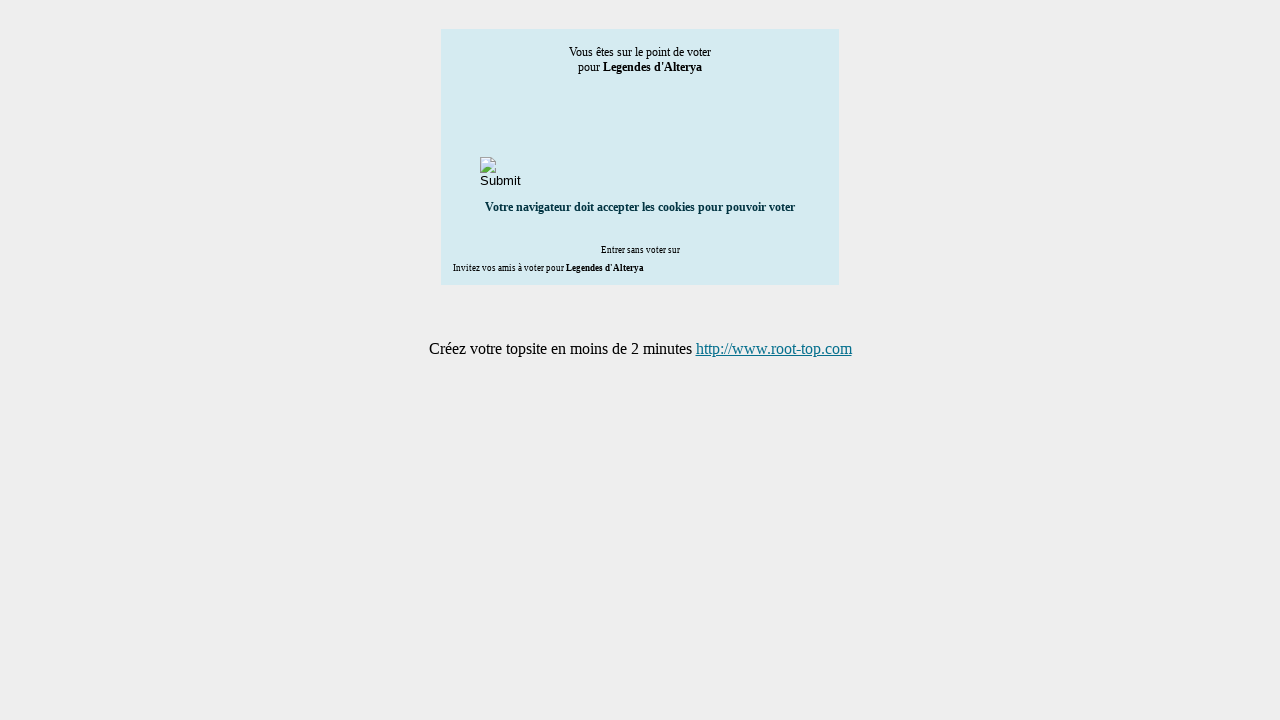

Waited 2 seconds after reload
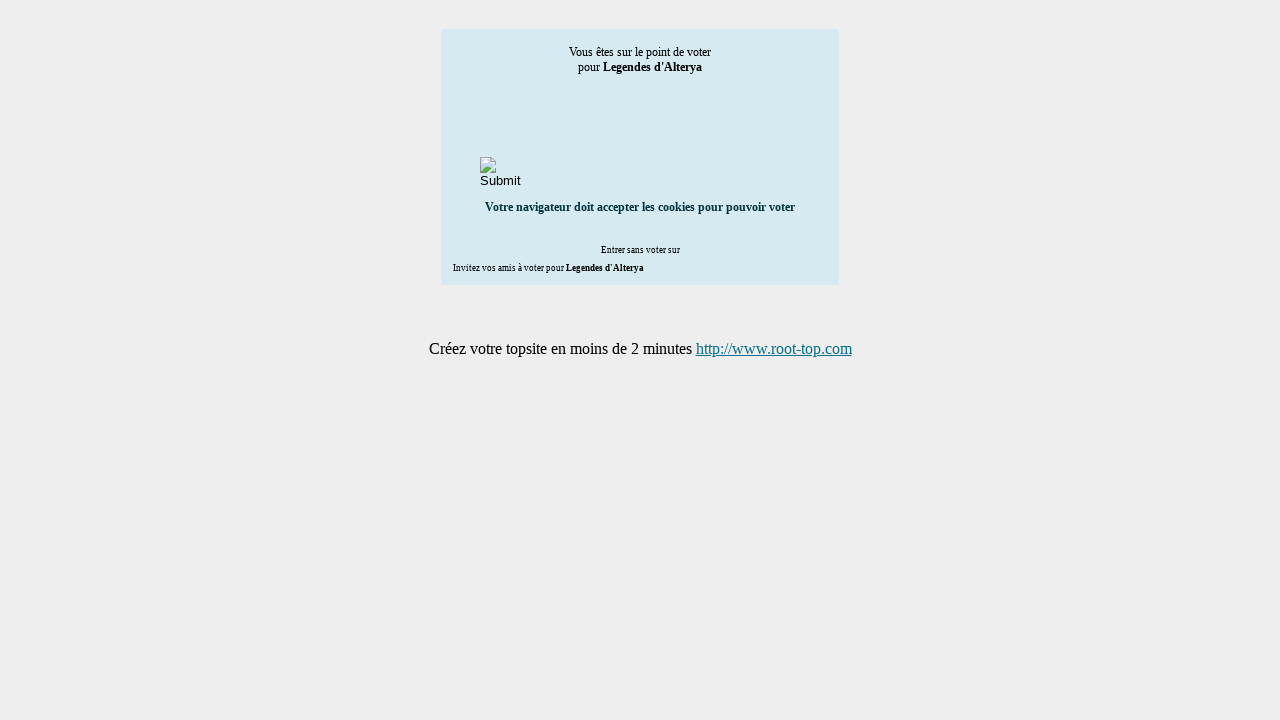

Clicked vote button on topsite at (500, 172) on #BA
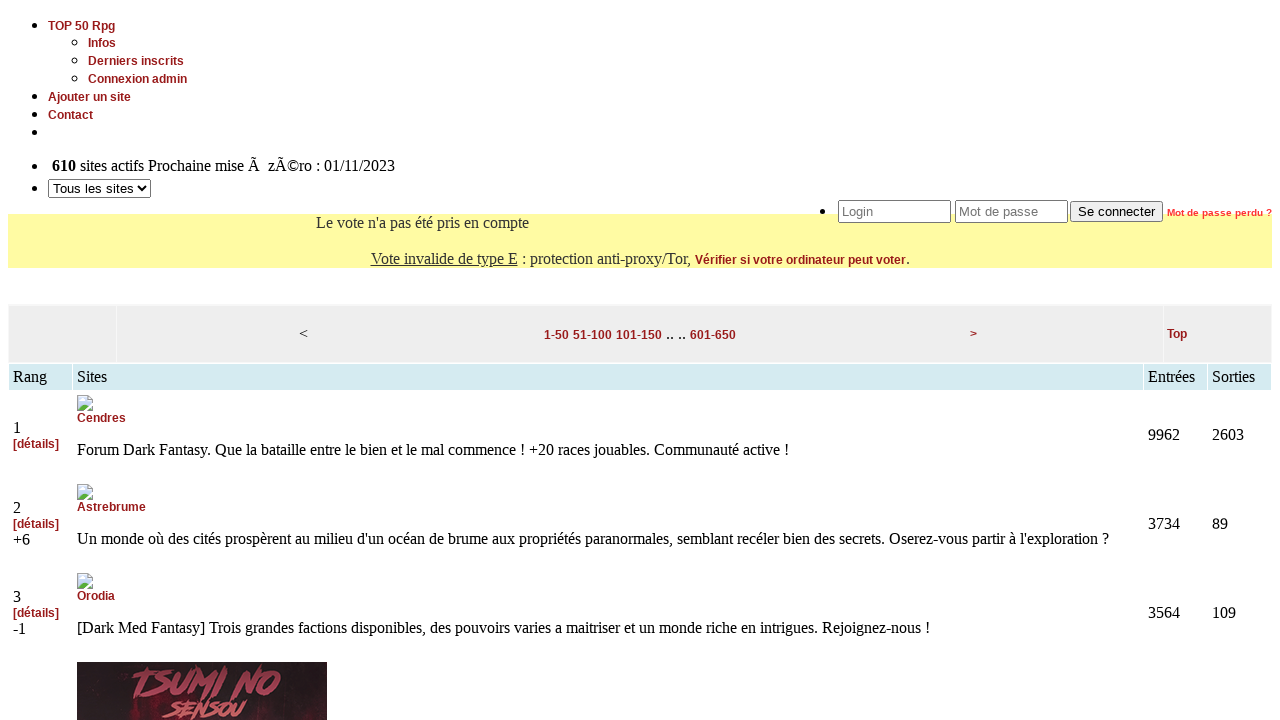

Waited 2 seconds after voting
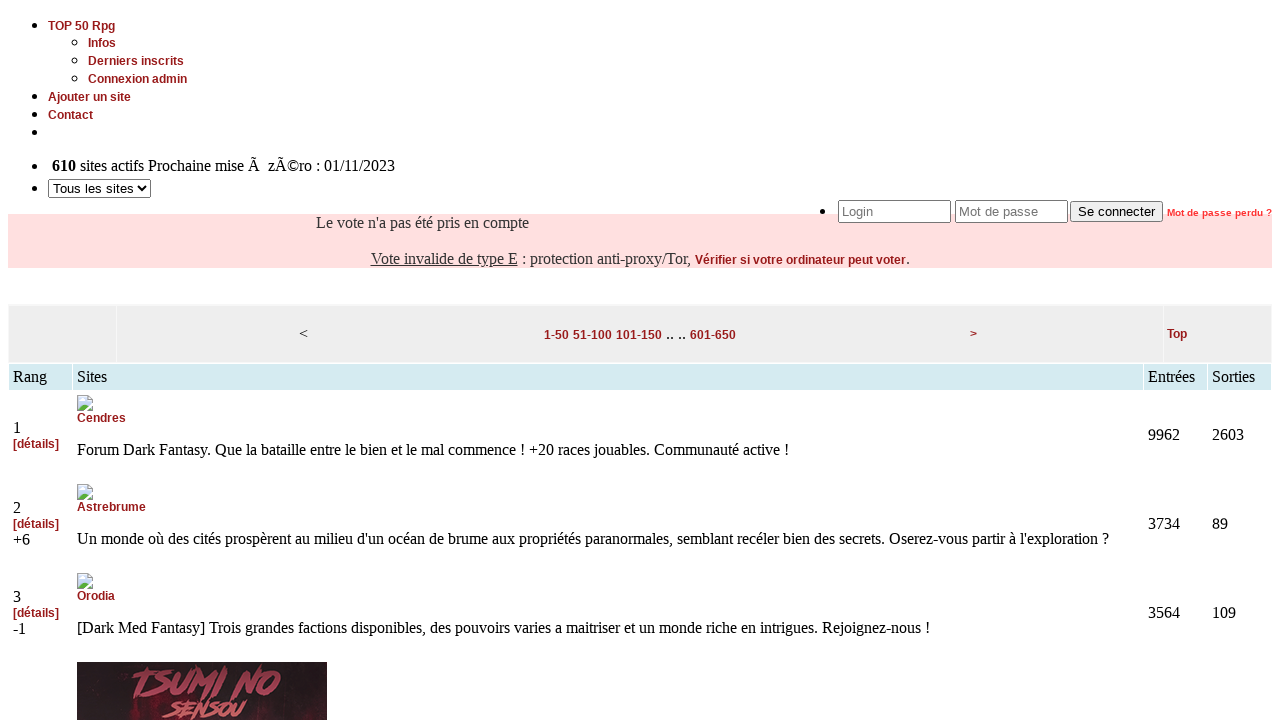

Navigated to topsite: http://www.root-top.com/topsite/gilgamesh/in.php?ID=8668
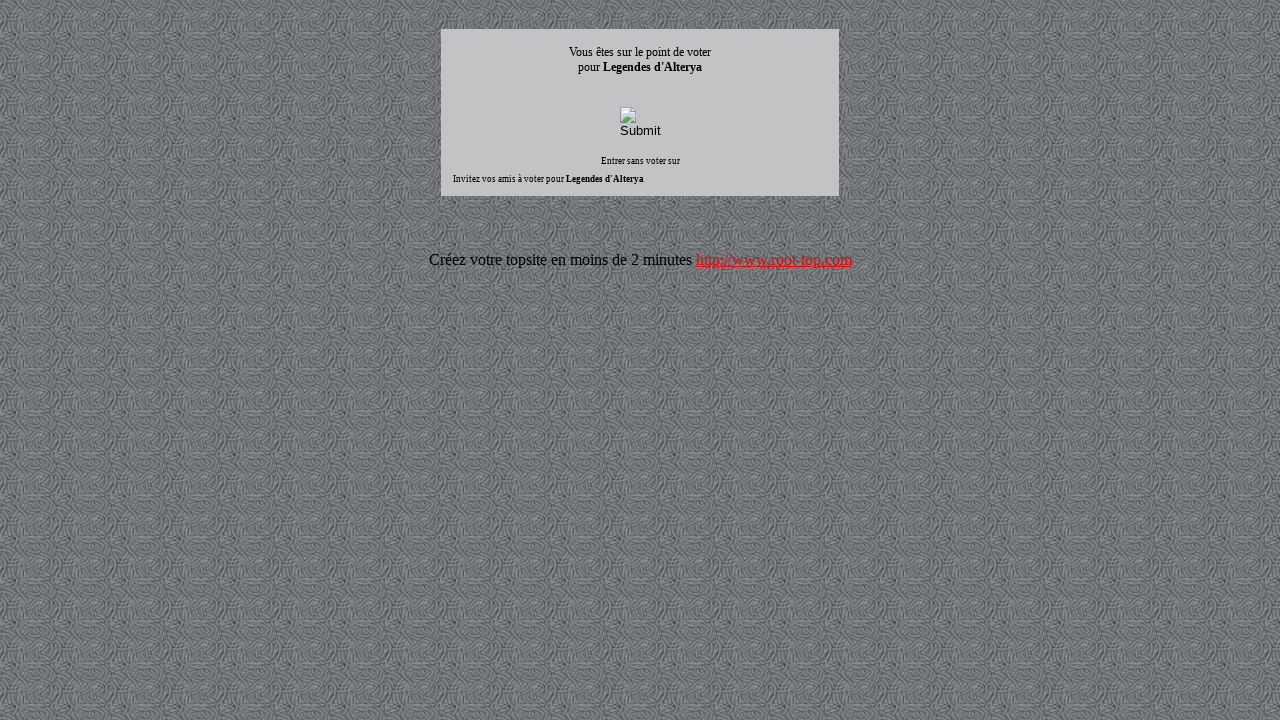

Waited 2 seconds after navigation
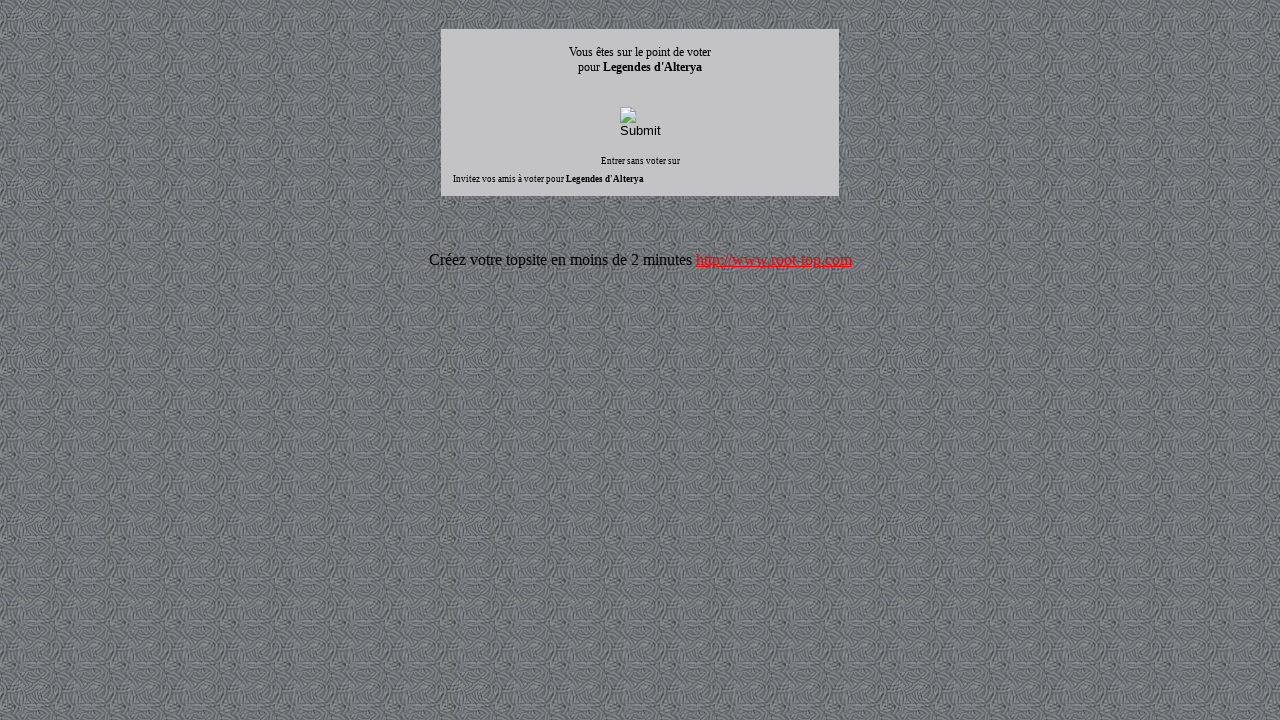

Reloaded topsite page
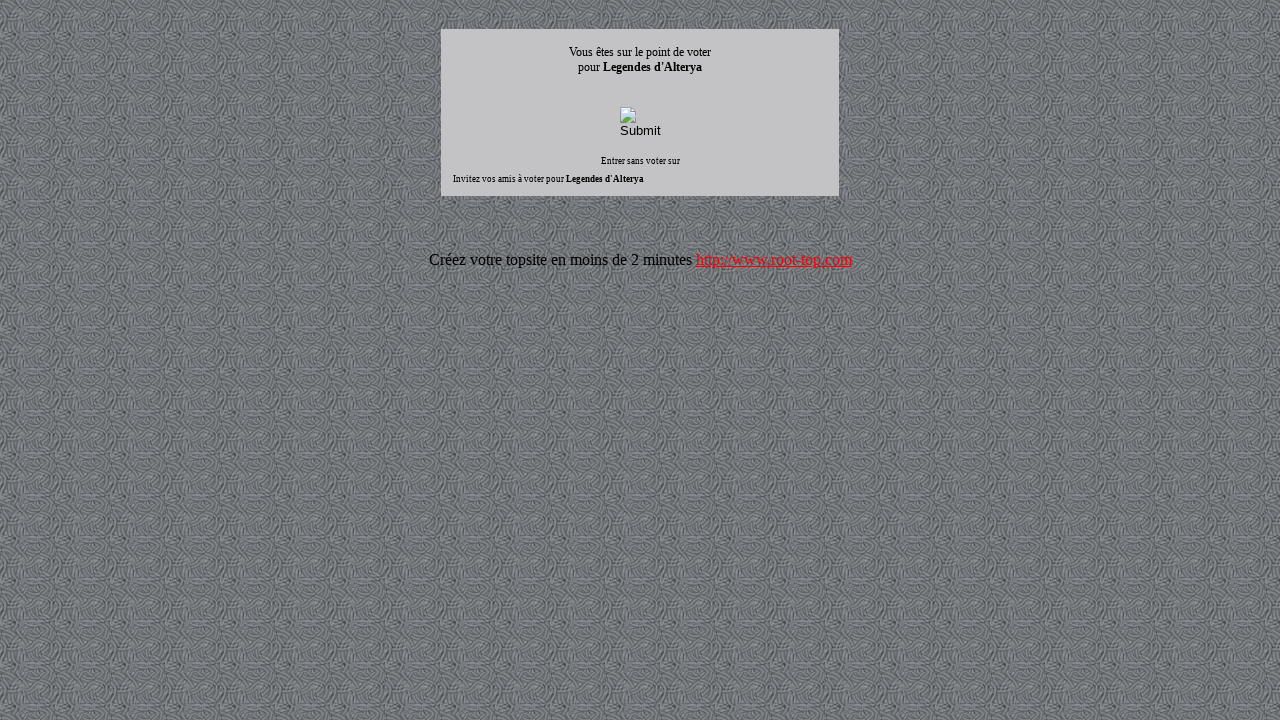

Waited 2 seconds after reload
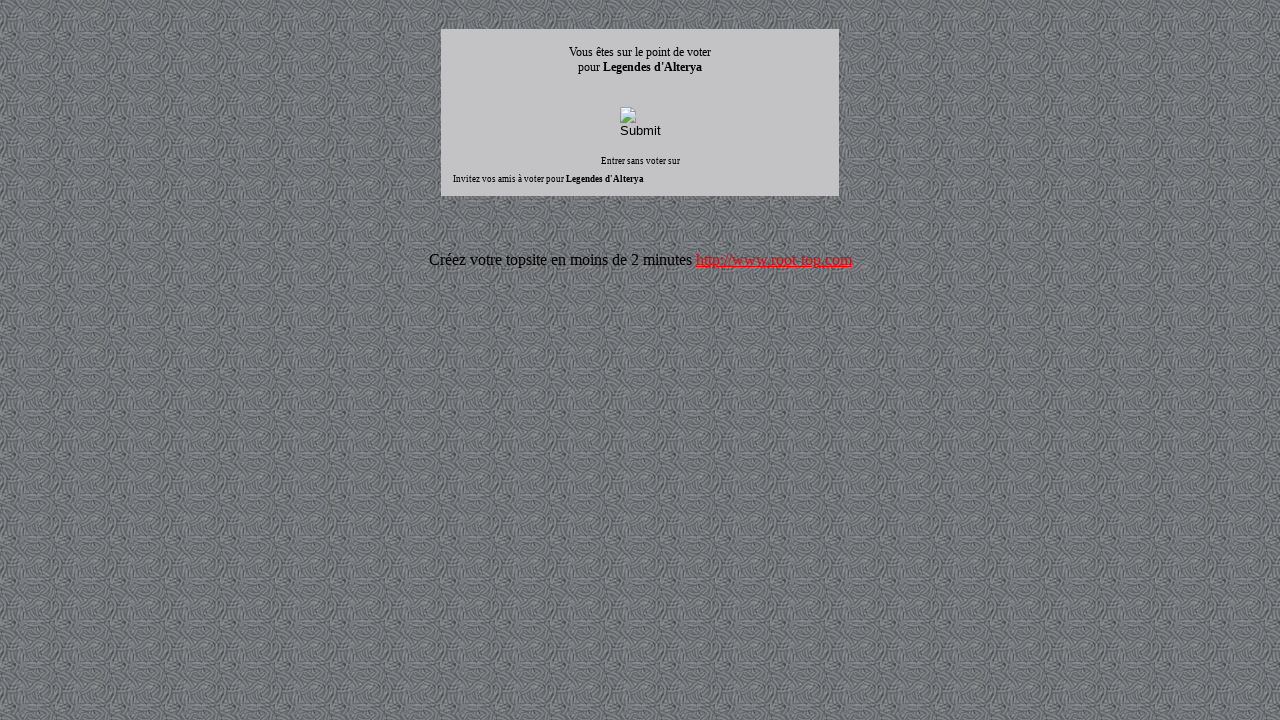

Clicked vote button on topsite at (640, 122) on #BA
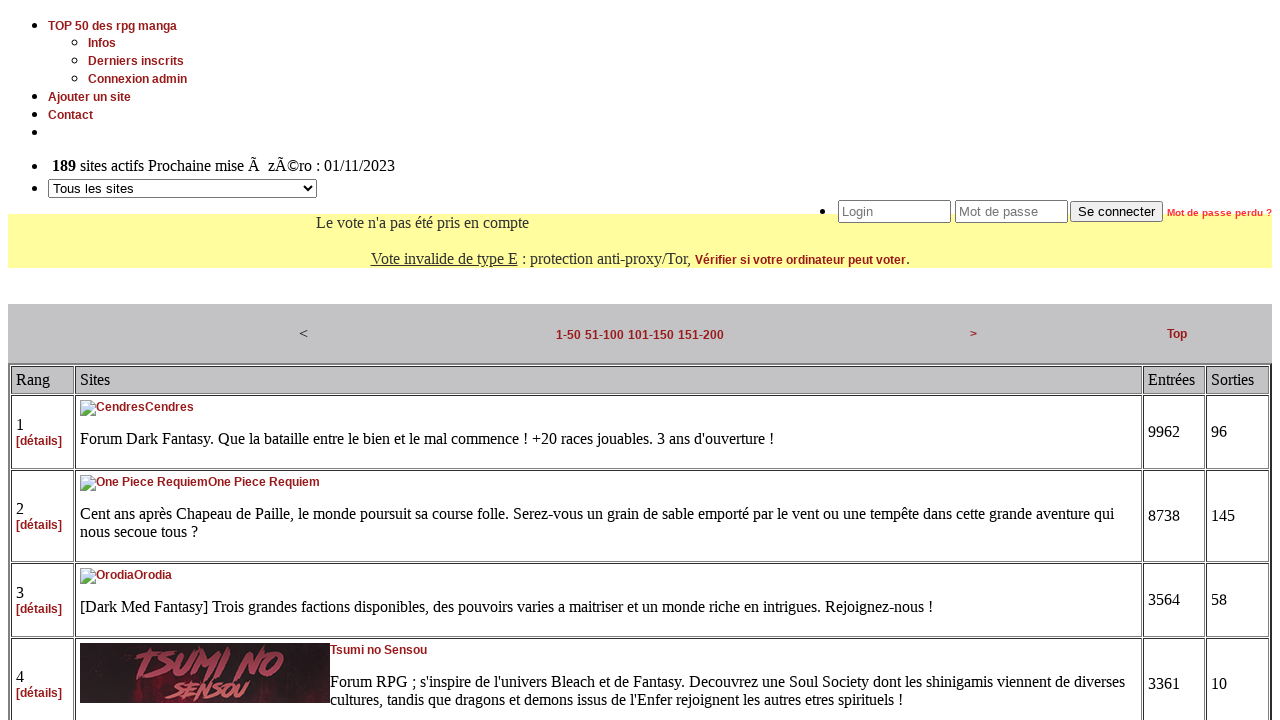

Waited 2 seconds after voting
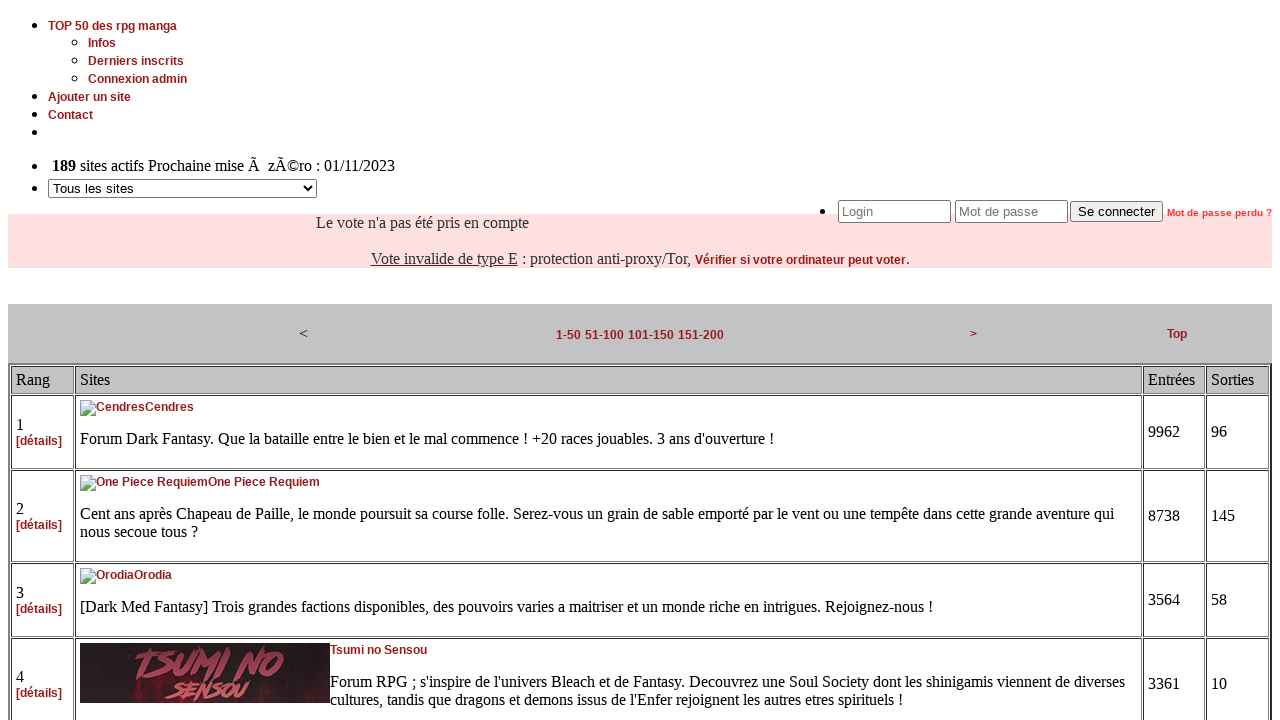

Navigated to topsite: http://www.root-top.com/topsite/justmarried/in.php?ID=1247
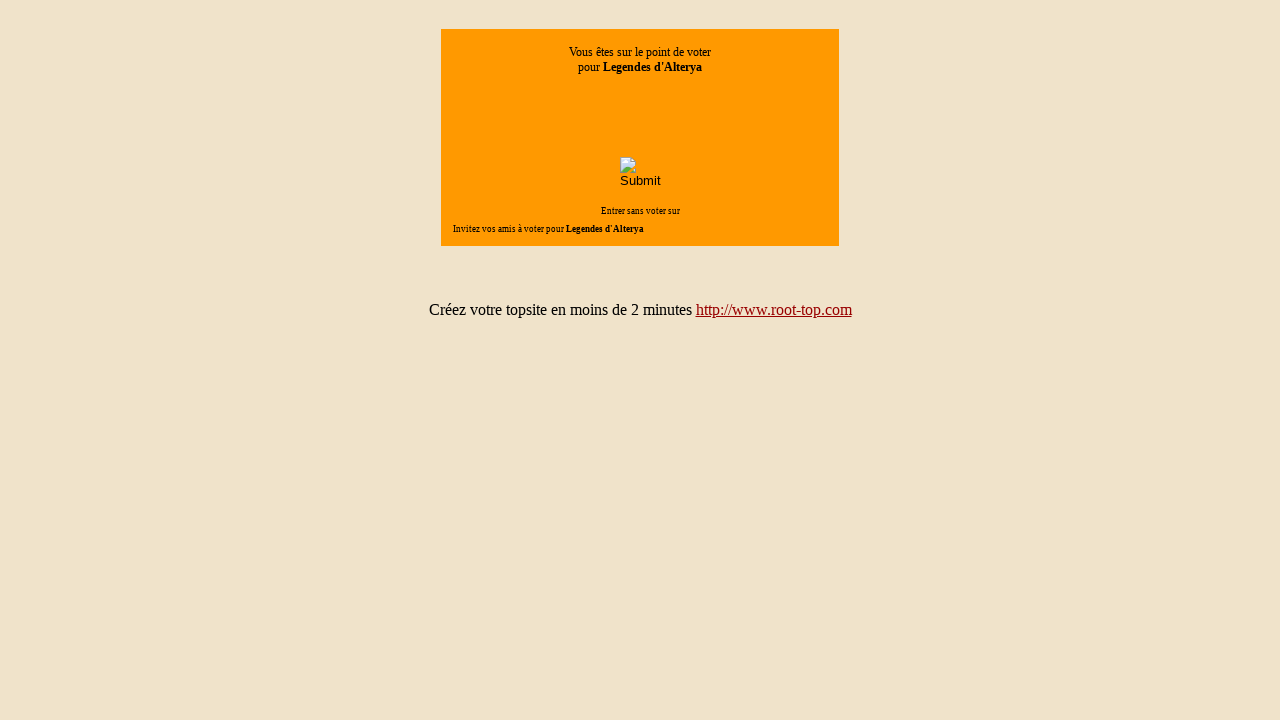

Waited 2 seconds after navigation
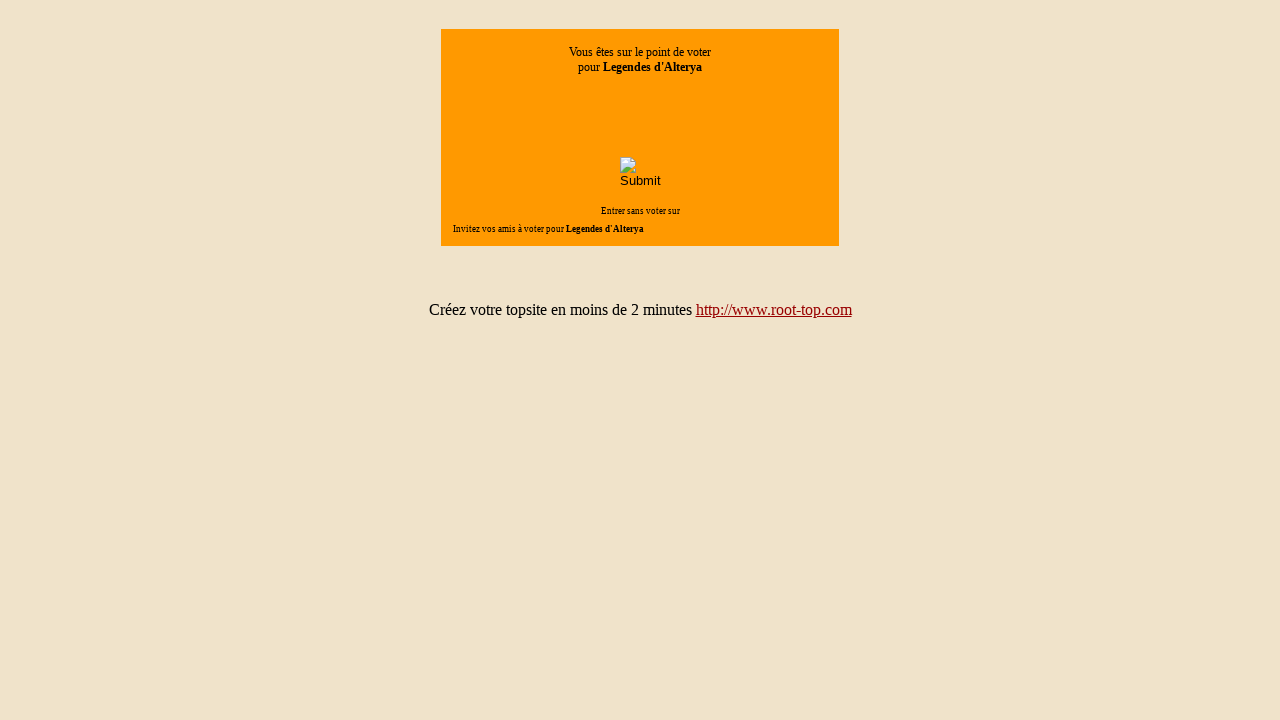

Reloaded topsite page
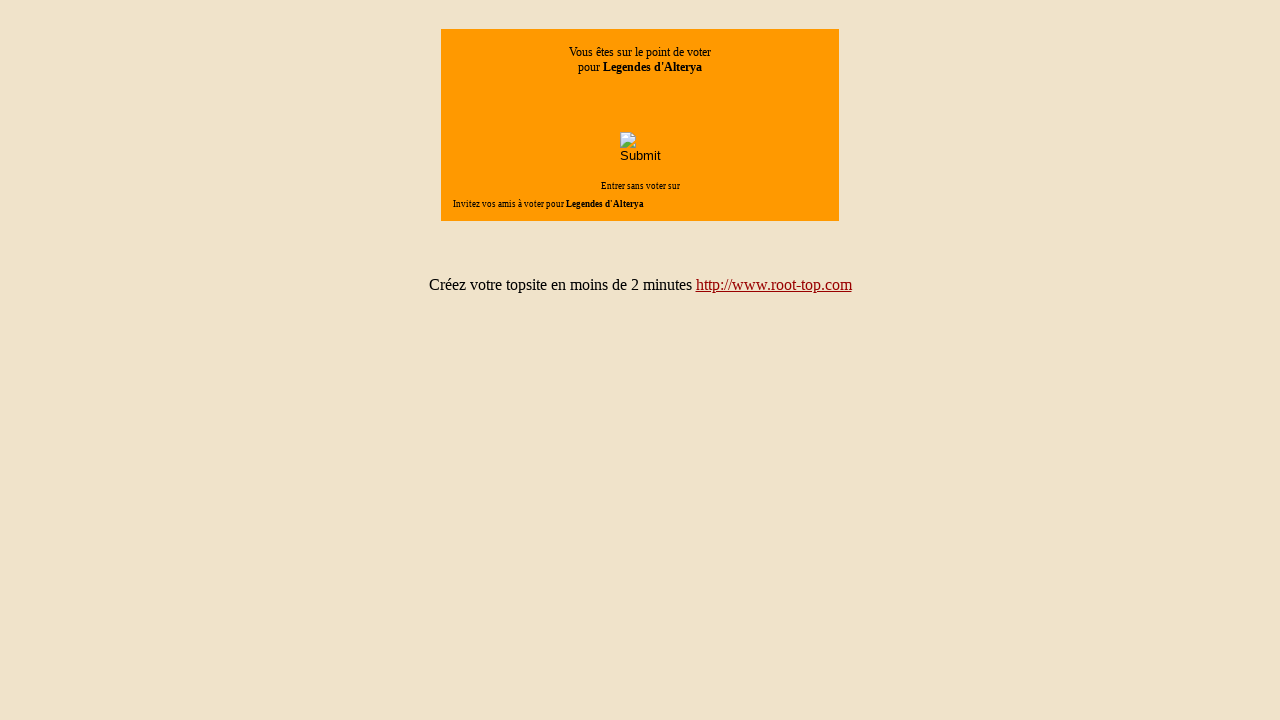

Waited 2 seconds after reload
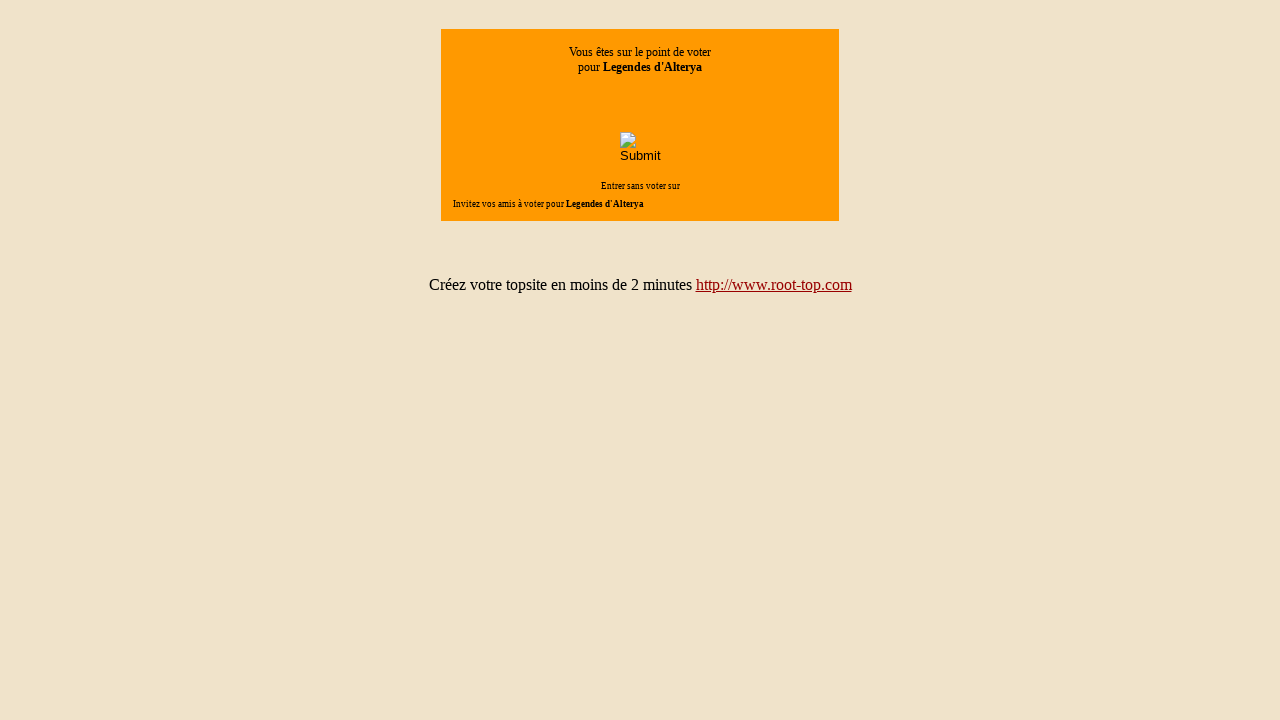

Clicked vote button on topsite at (640, 148) on #BA
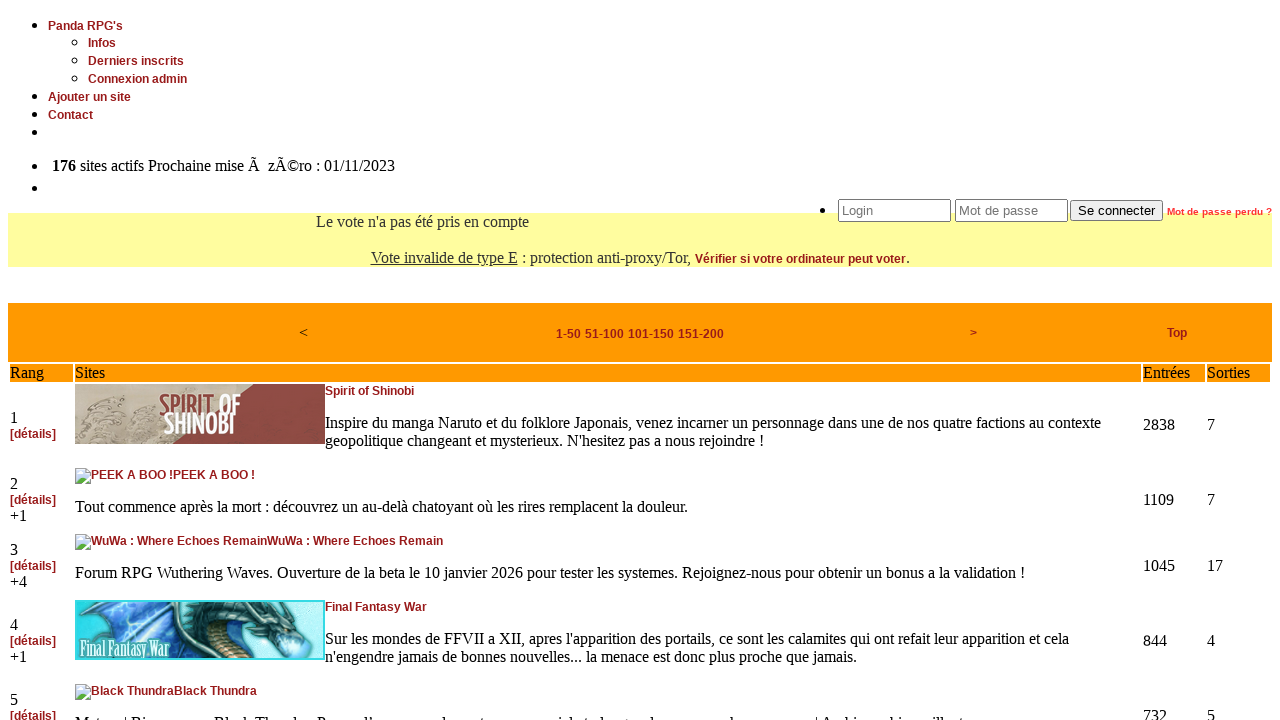

Waited 2 seconds after voting
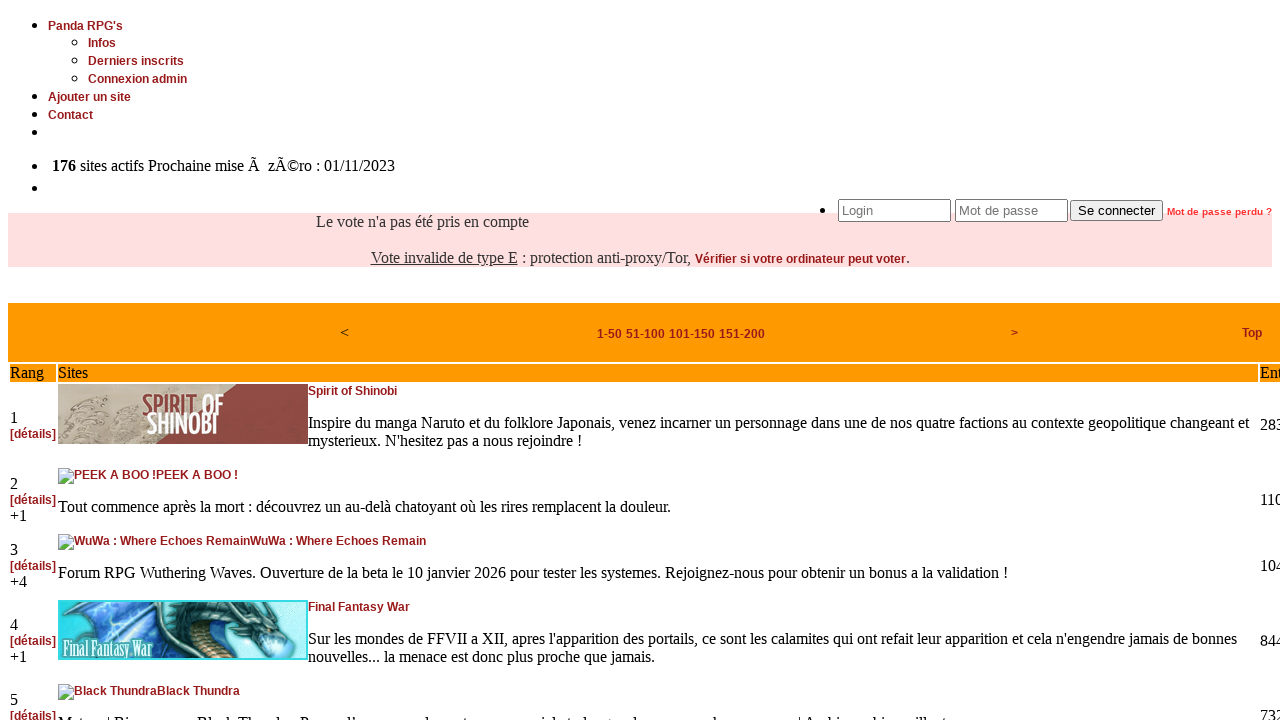

Navigated to topsite: http://www.root-top.com/topsite/melu/in.php?ID=5321
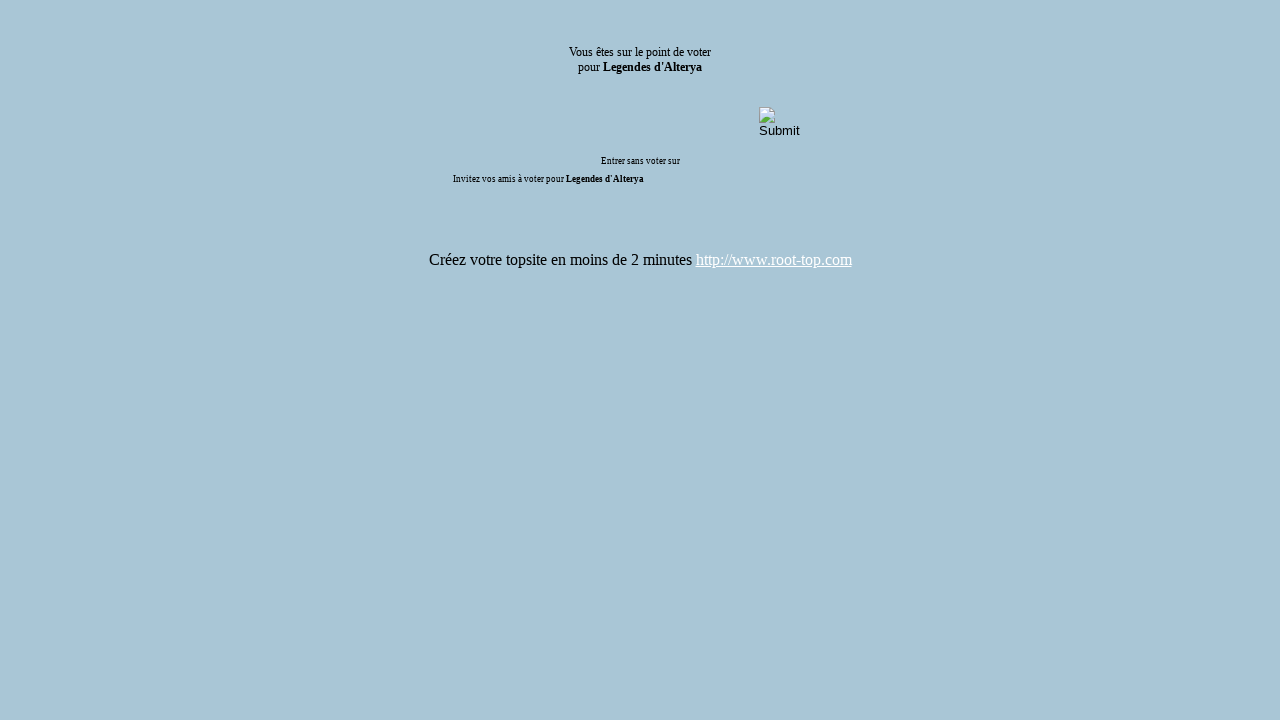

Waited 2 seconds after navigation
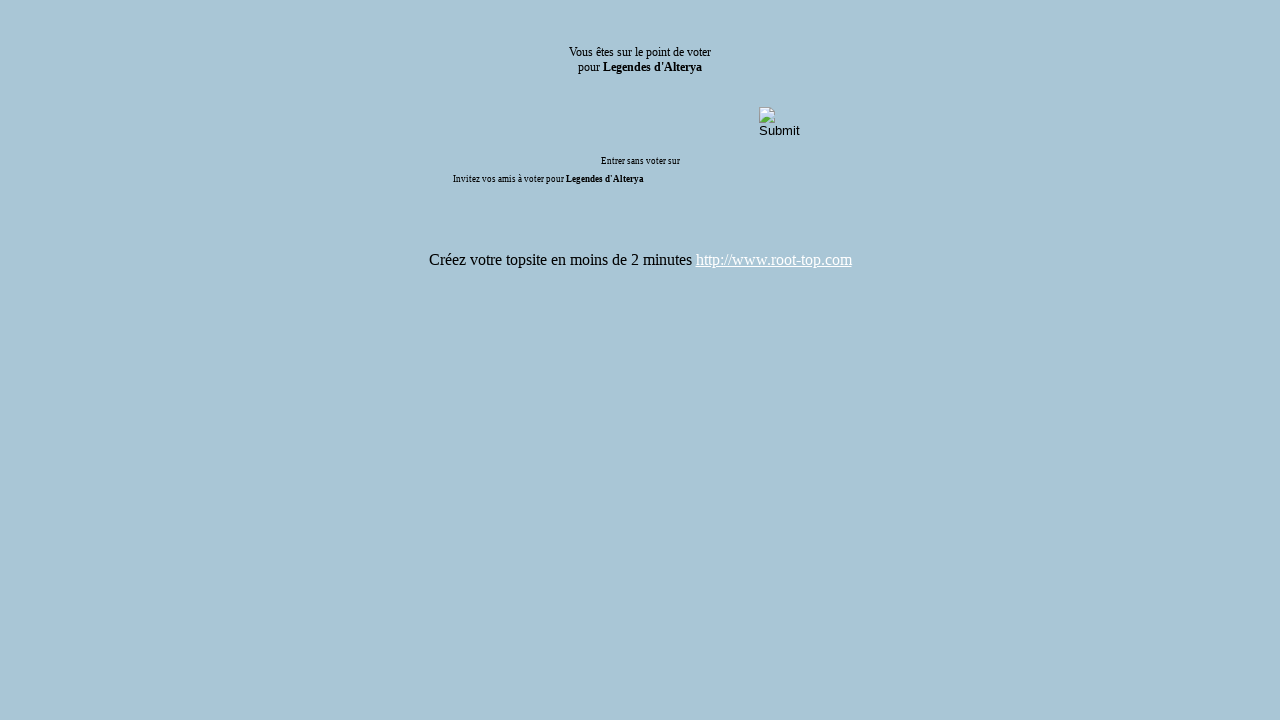

Reloaded topsite page
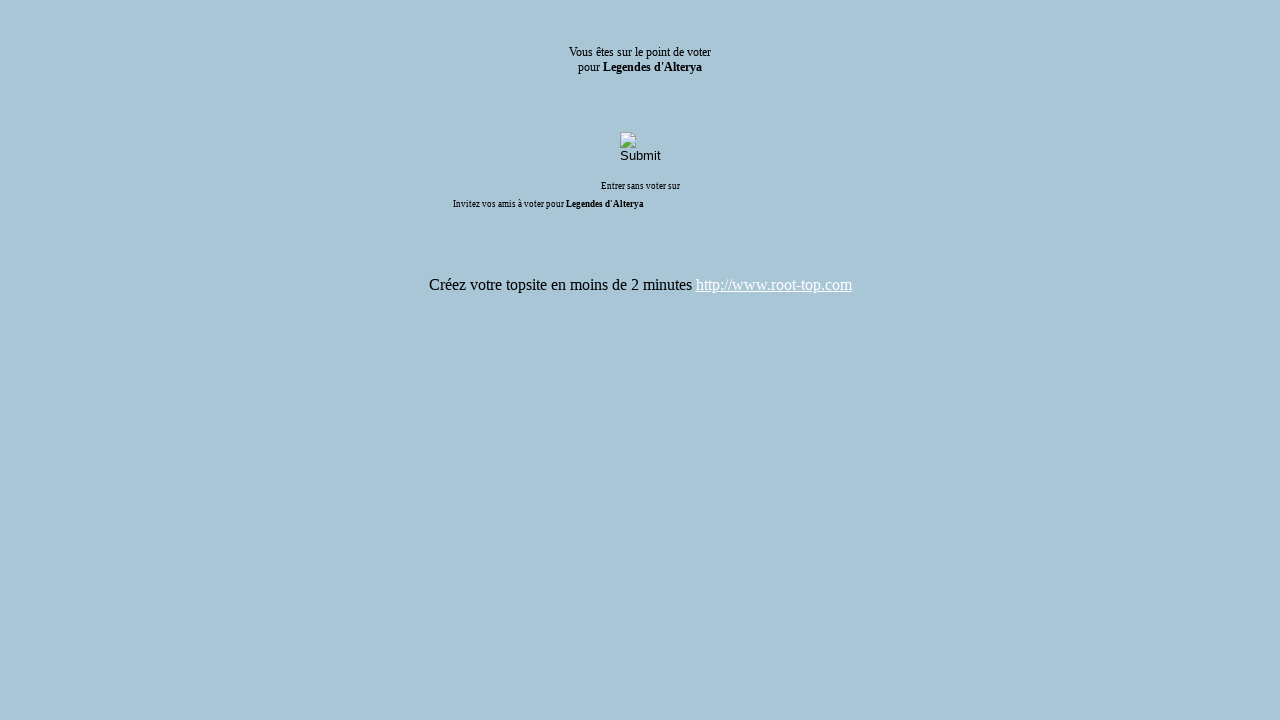

Waited 2 seconds after reload
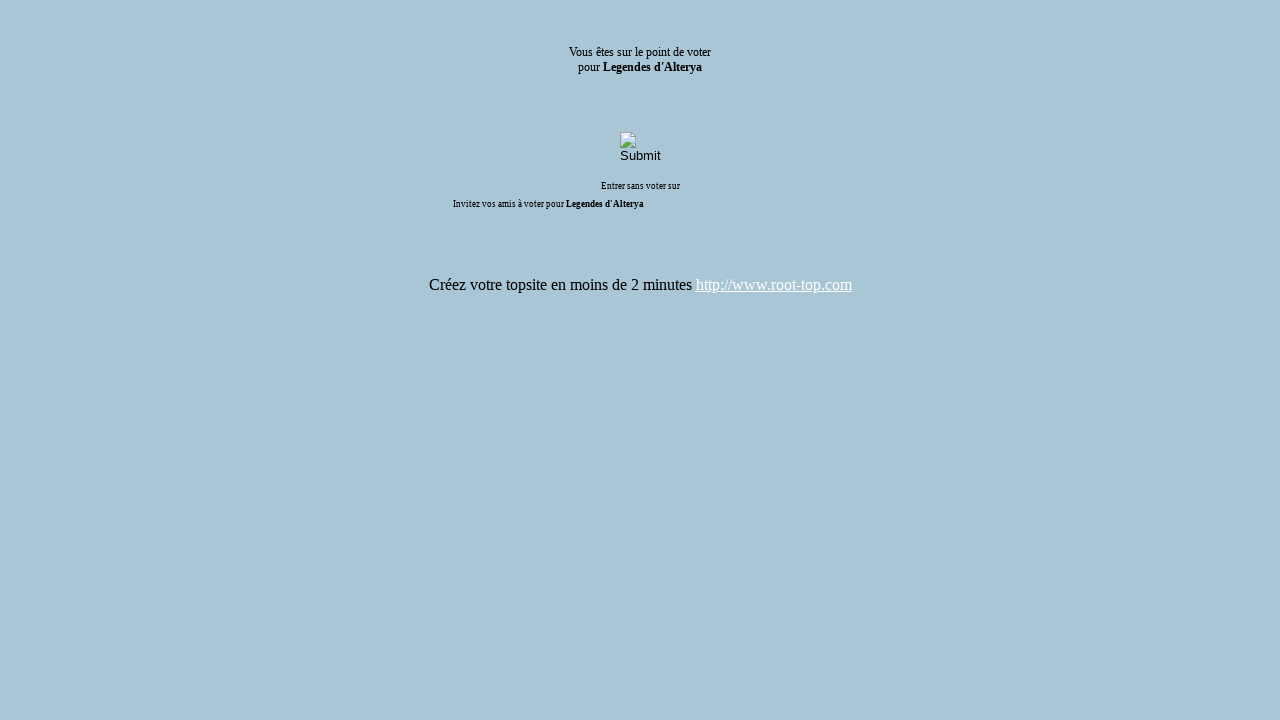

Clicked vote button on topsite at (640, 148) on #BA
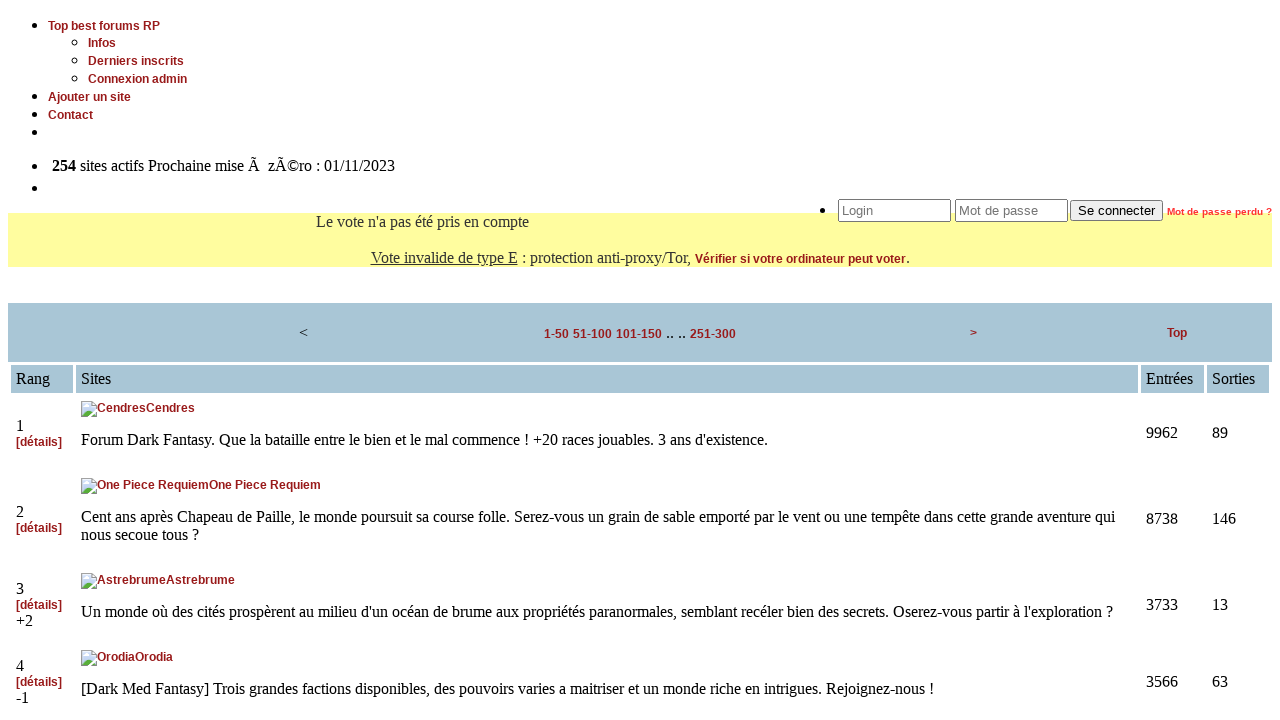

Waited 2 seconds after voting
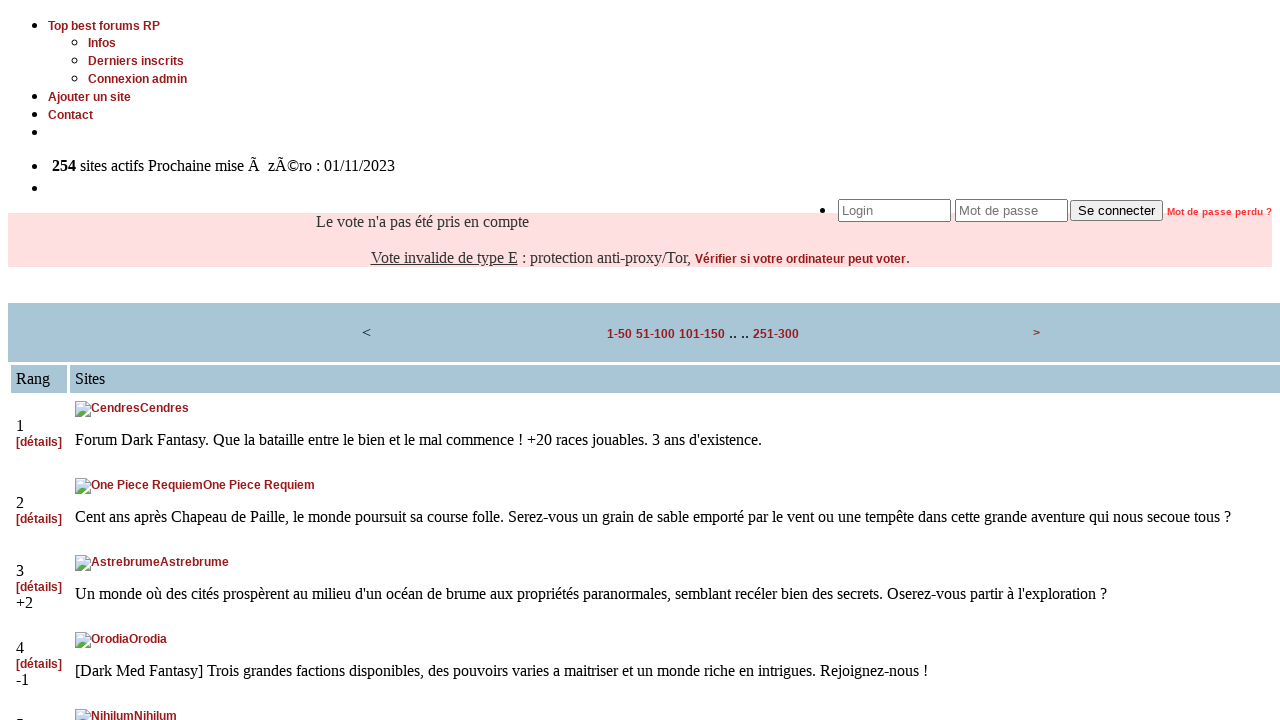

Navigated to topsite: http://www.root-top.com/topsite/pubrpgdesign/in.php?ID=3471
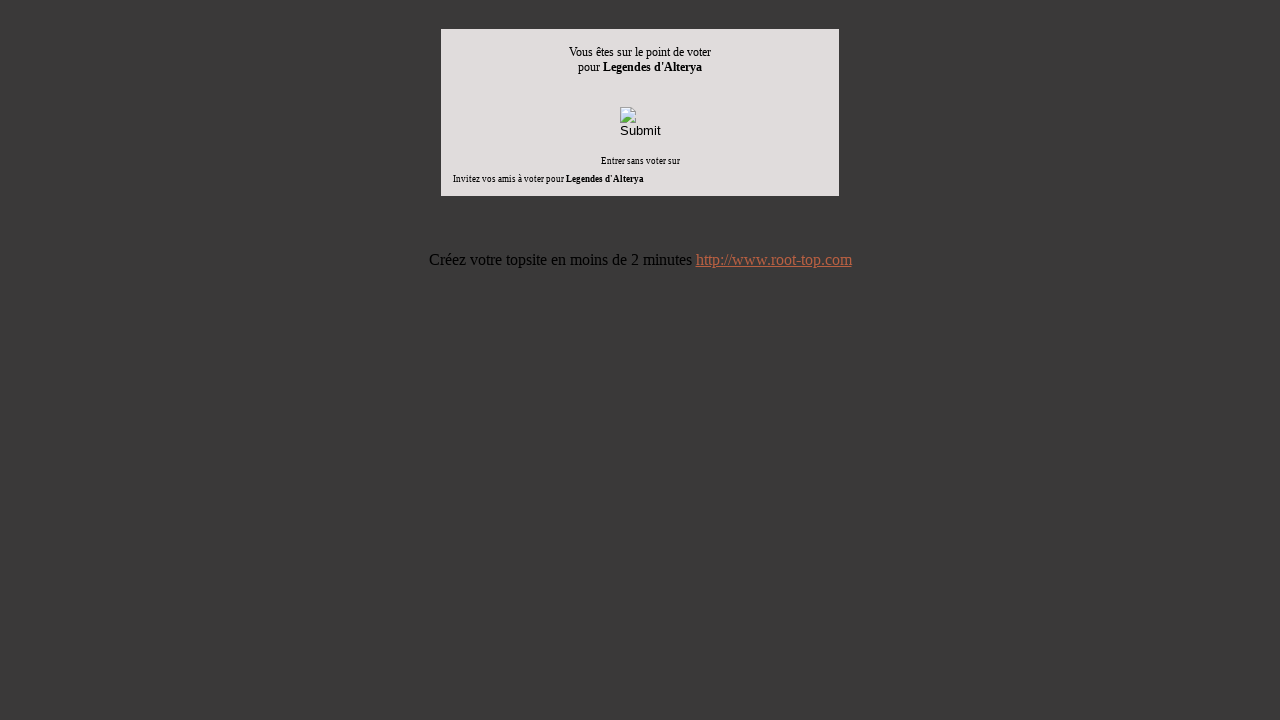

Waited 2 seconds after navigation
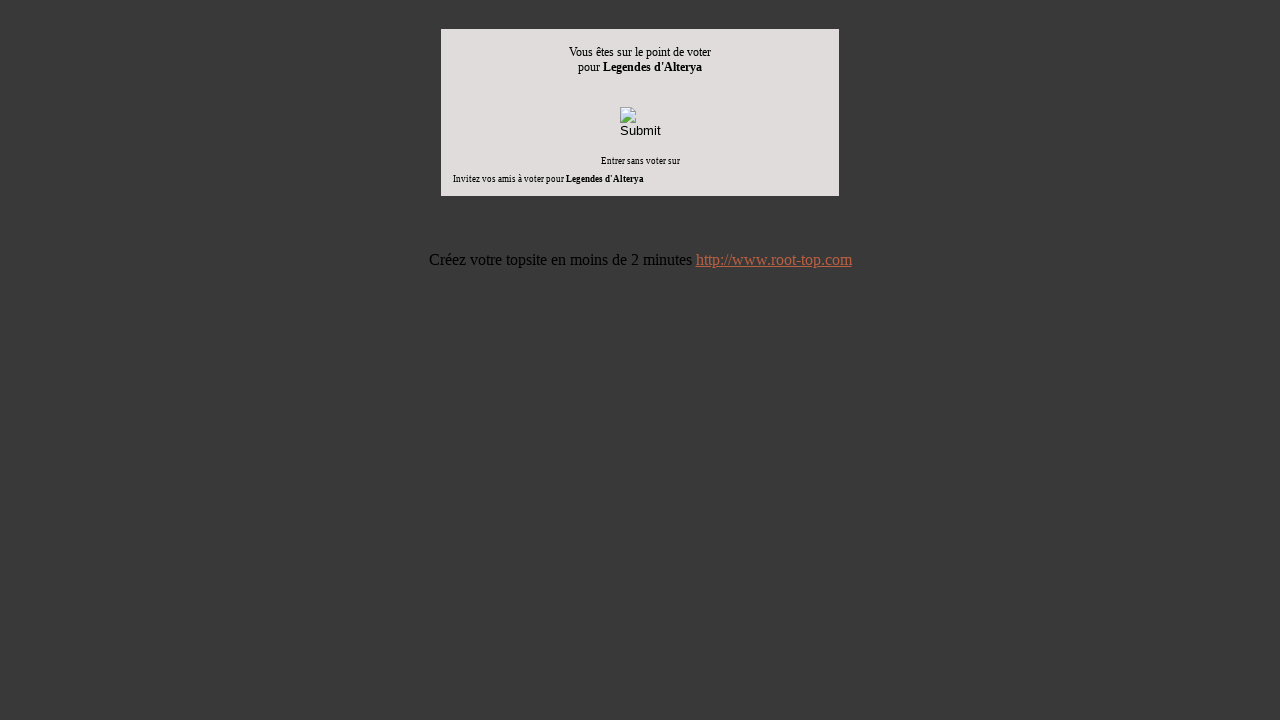

Reloaded topsite page
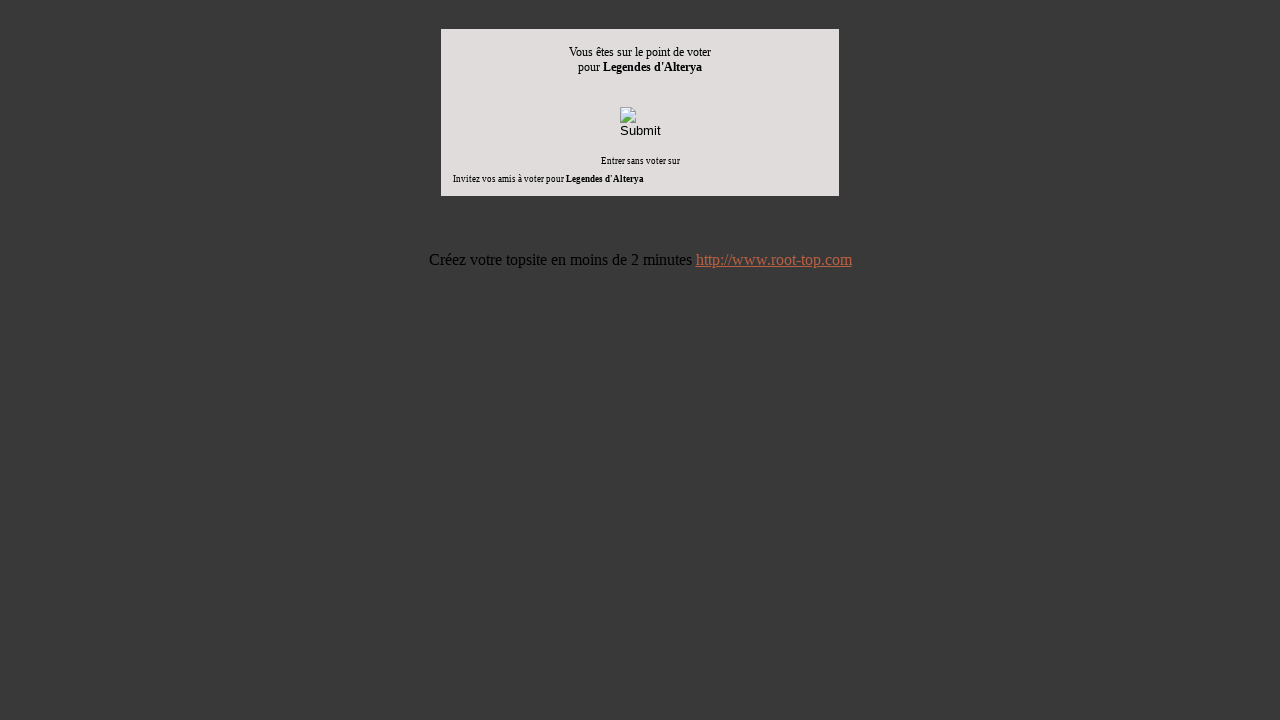

Waited 2 seconds after reload
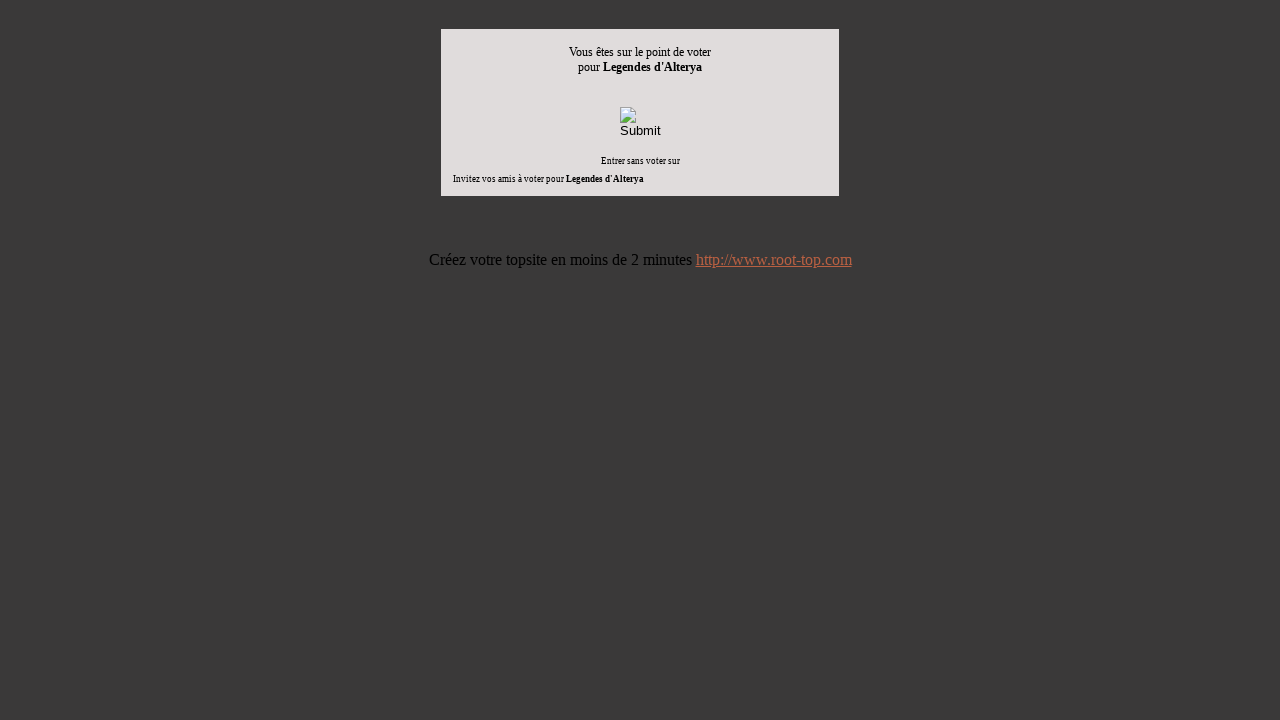

Clicked vote button on topsite at (640, 122) on #BA
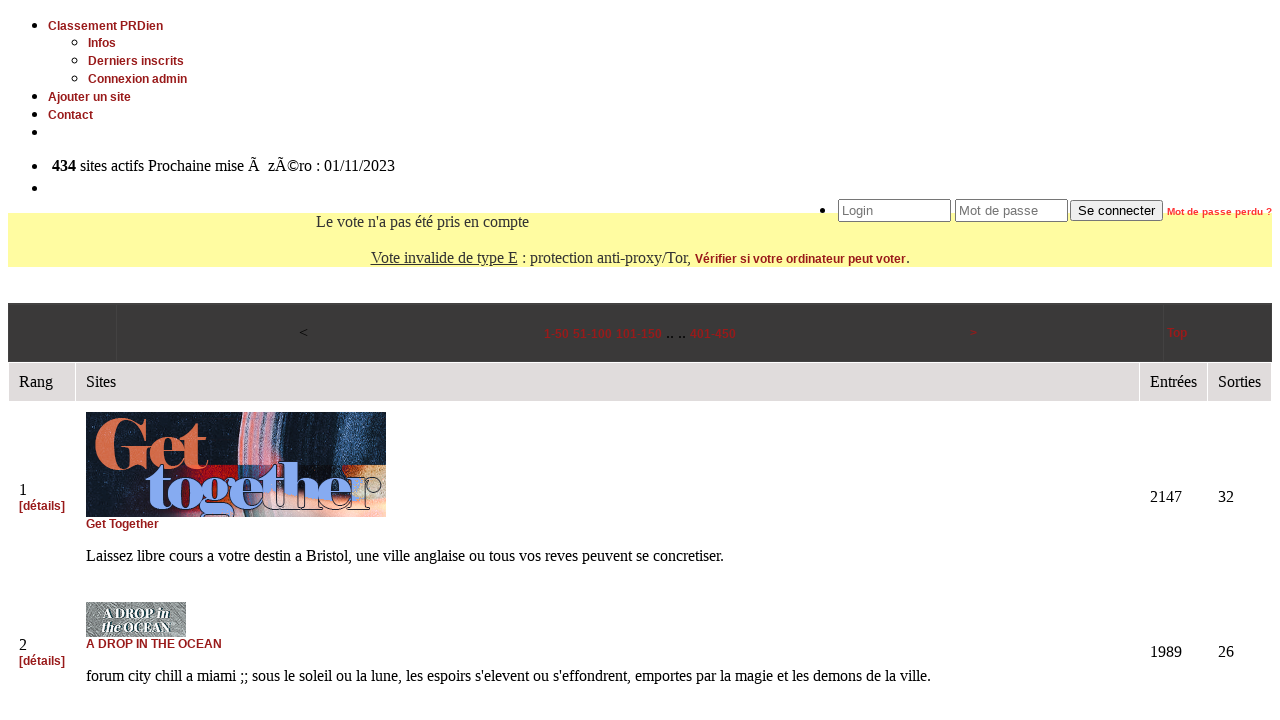

Waited 2 seconds after voting
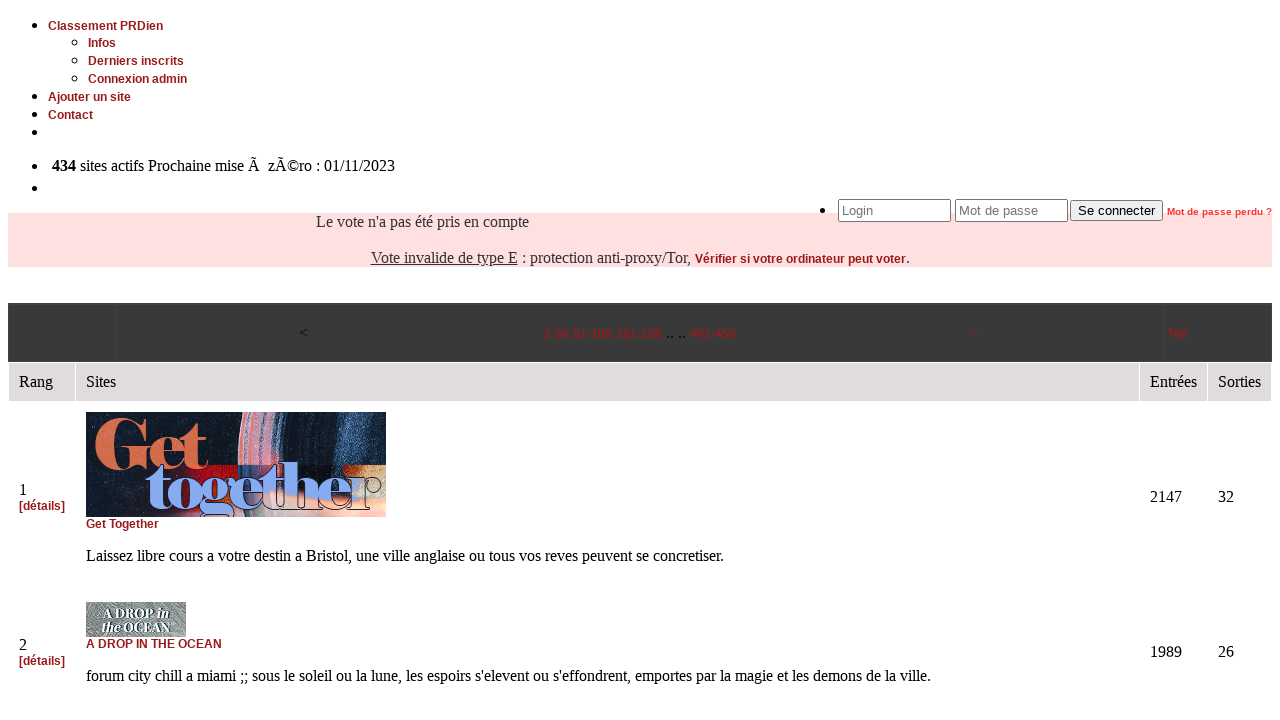

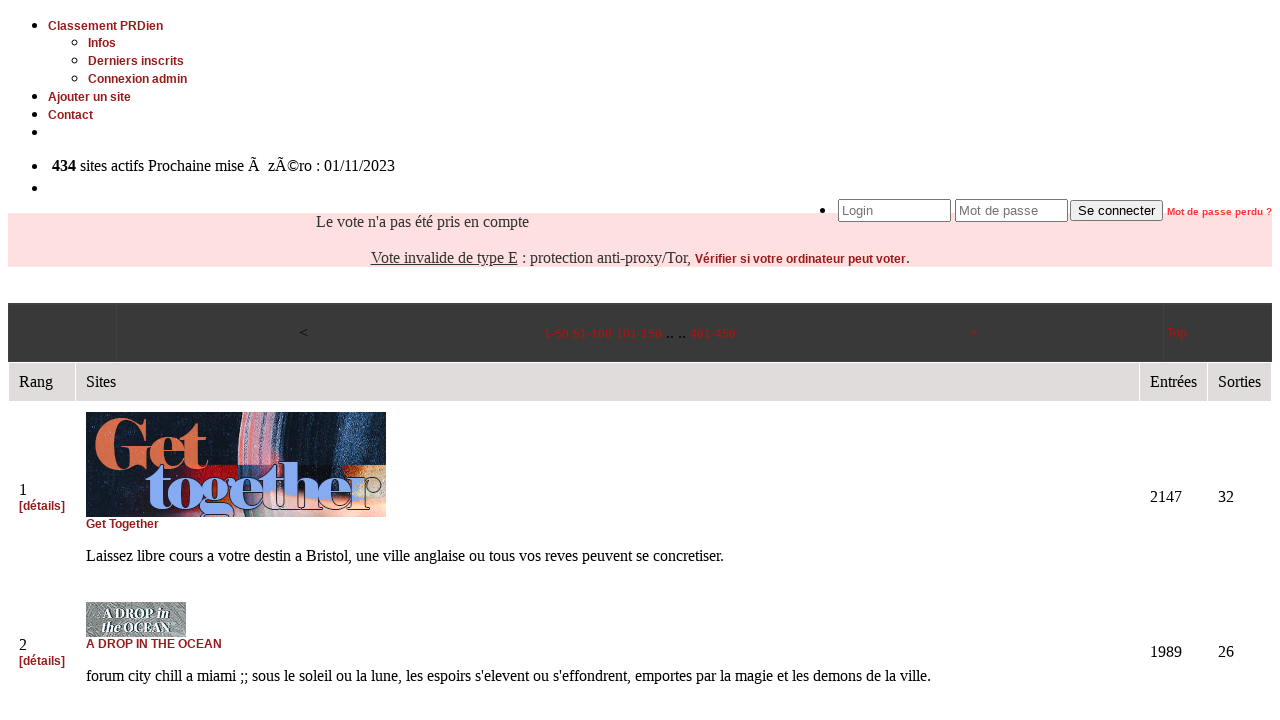